Navigates to a page, clicks on a link with a calculated text value, then fills out and submits a form with personal information

Starting URL: http://suninjuly.github.io/find_link_text

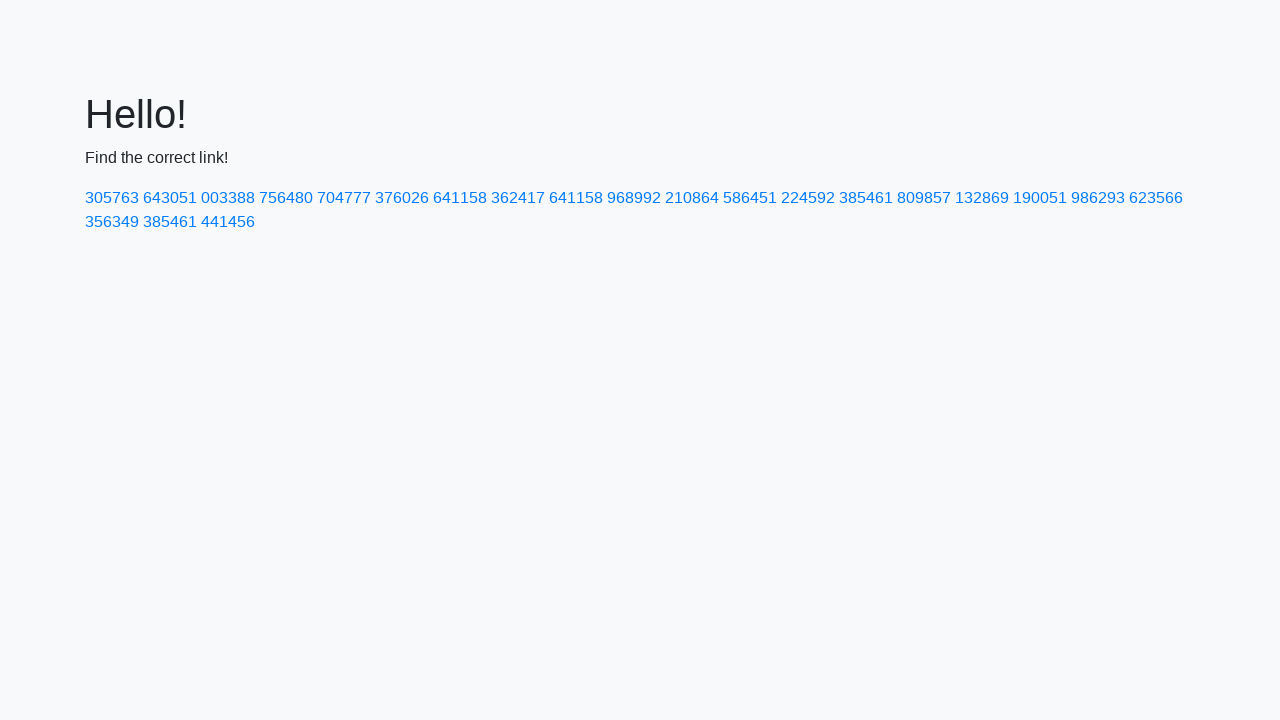

Clicked link with calculated text value: 224592 at (808, 198) on text=224592
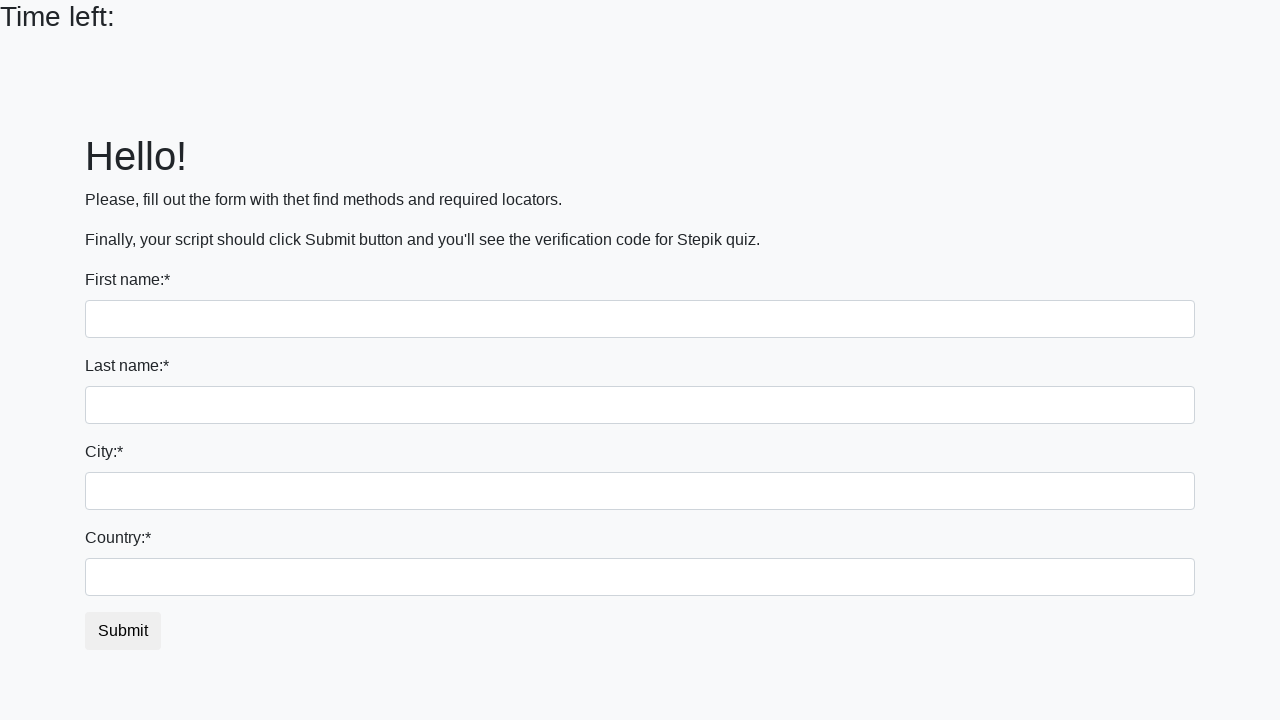

Filled first name field with 'Sergey' on input[name='first_name']
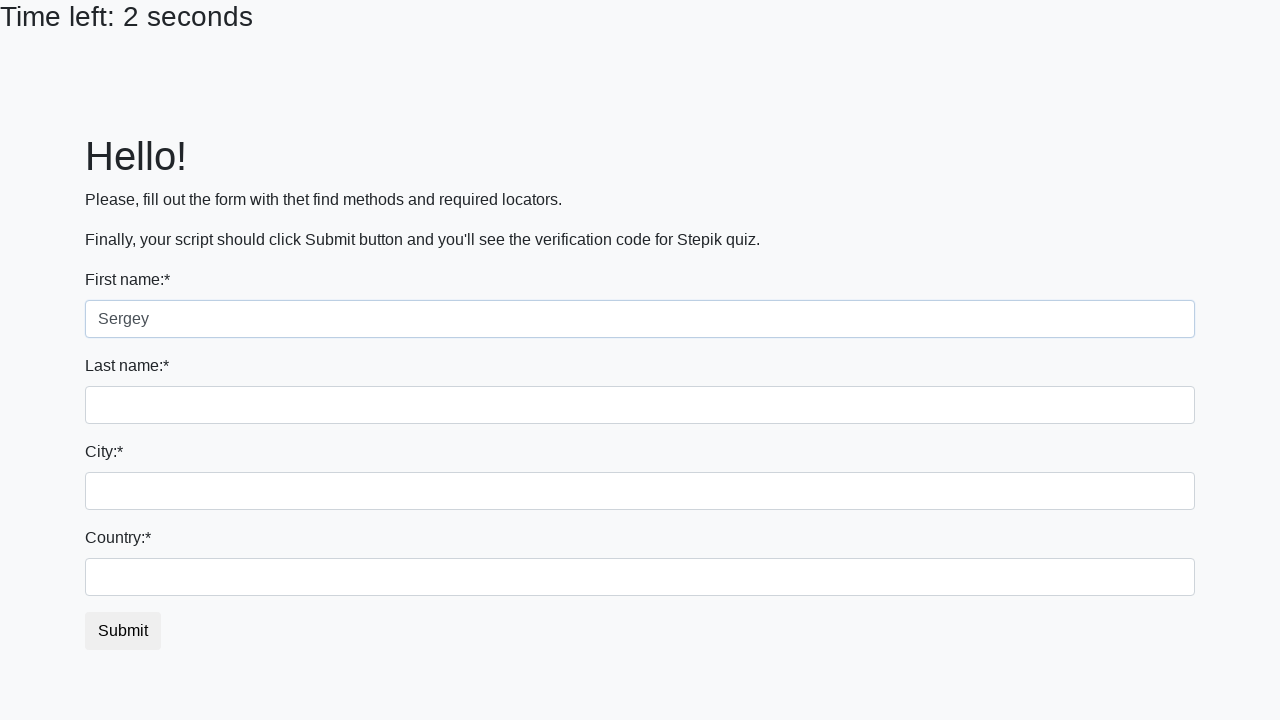

Filled last name field with 'Zheludev' on input[name='last_name']
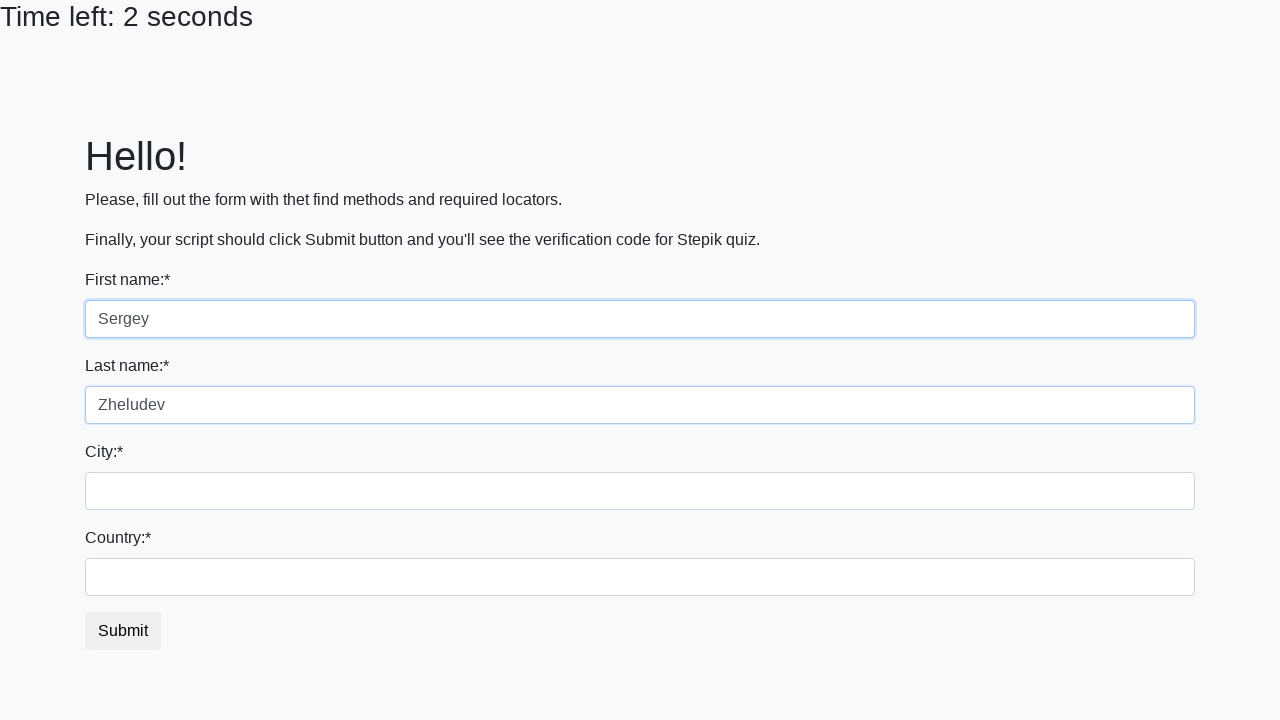

Filled city field with 'Minsk' on .city
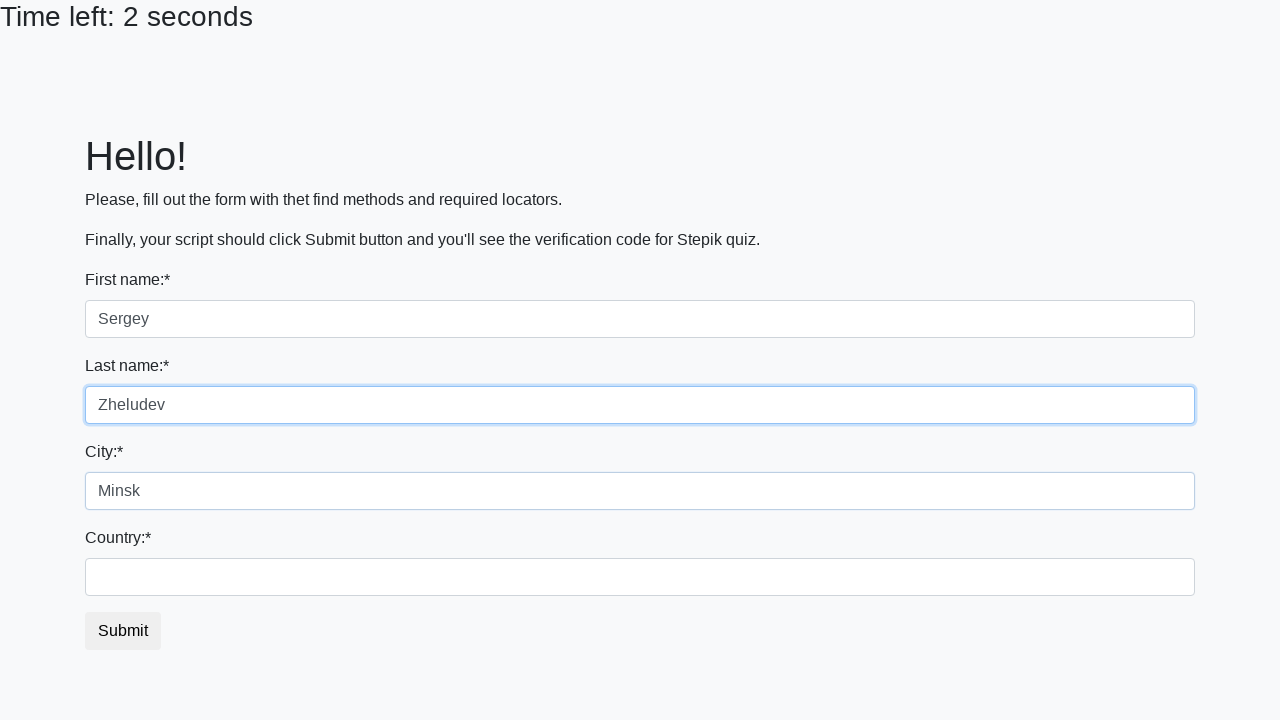

Filled country field with 'Belarus' on #country
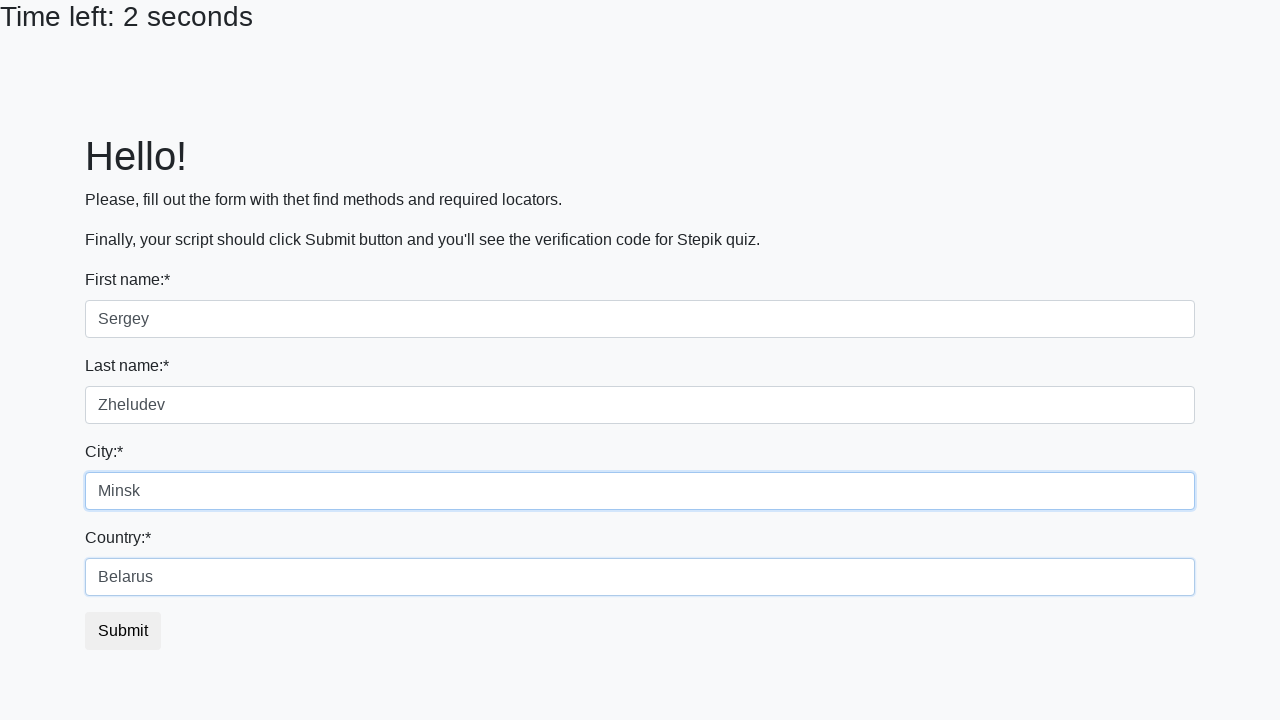

Clicked submit button to submit form at (123, 631) on button.btn
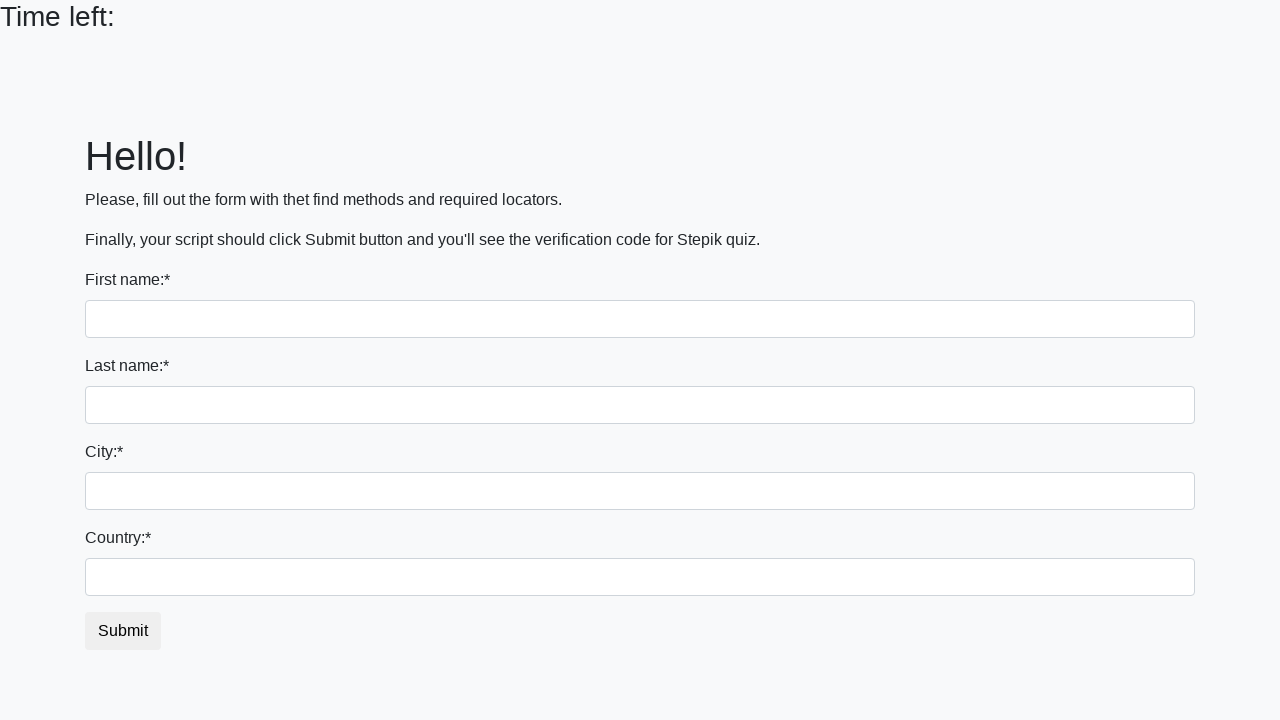

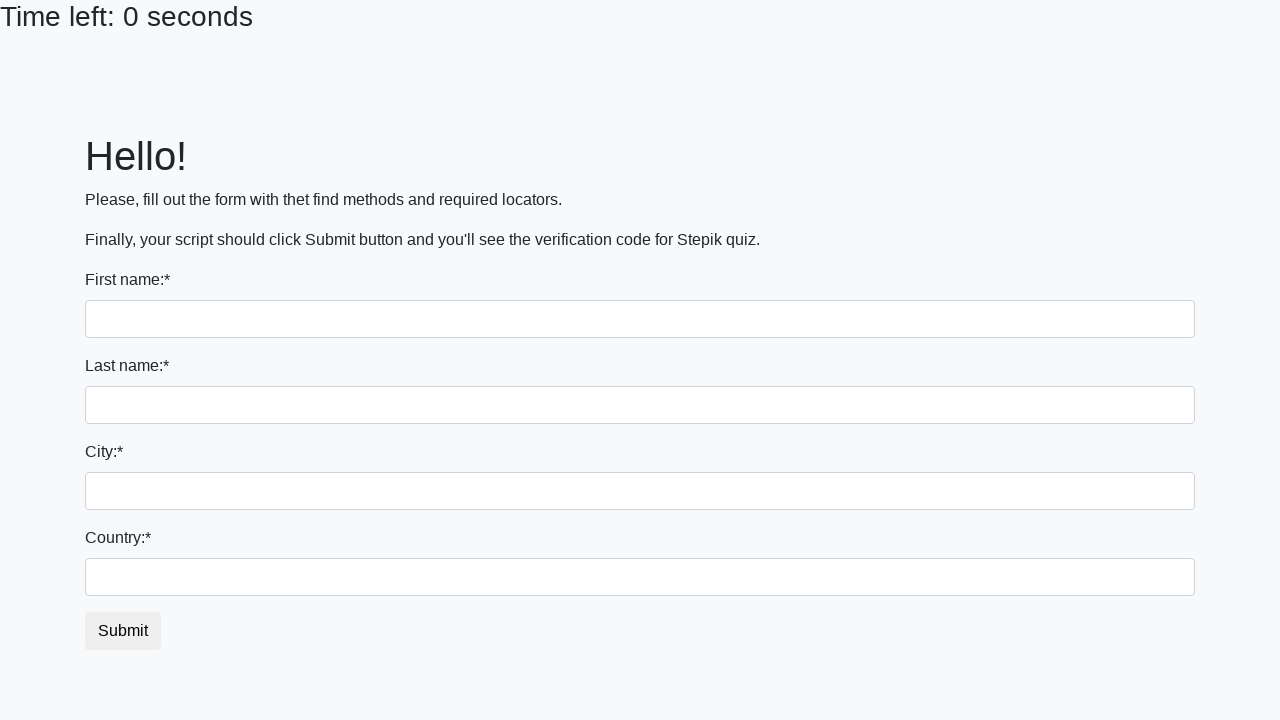